Tests simple click button functionality and verifies the dynamic click message

Starting URL: https://demoqa.com/elements

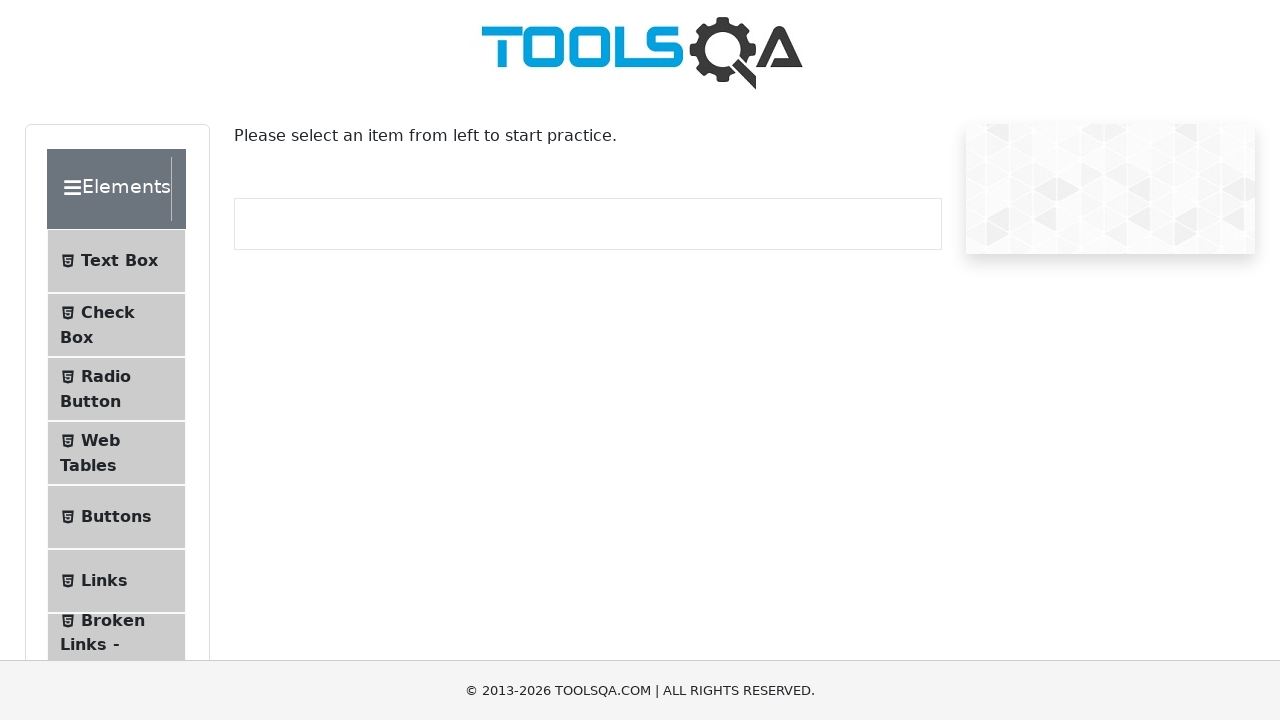

Scrolled Buttons menu item into view
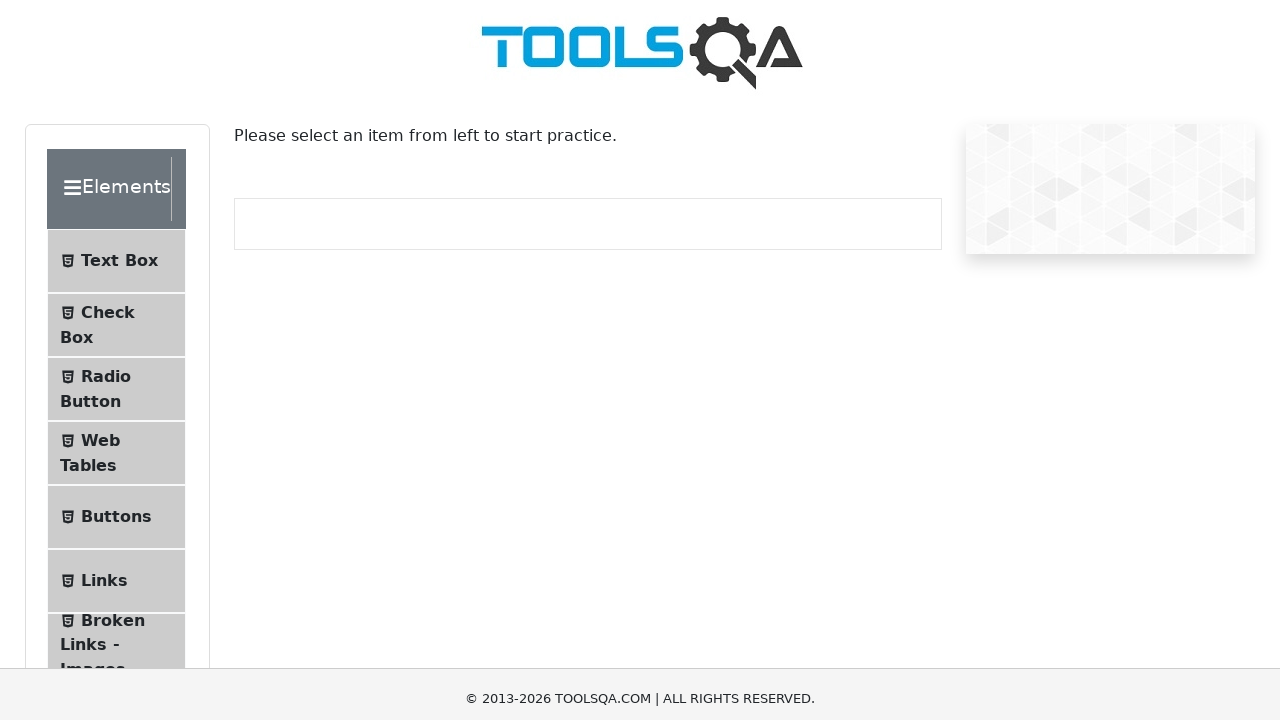

Clicked Buttons menu item at (116, 32) on #item-4
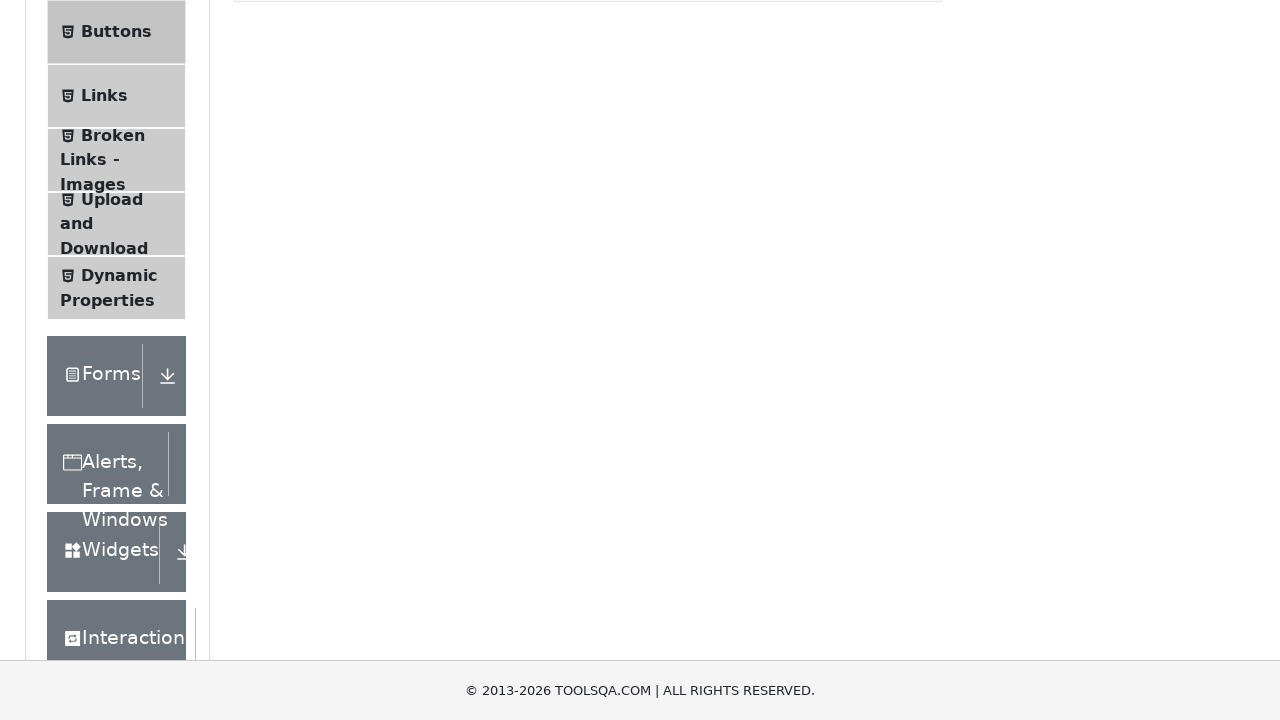

Clicked the 'Click Me' button at (280, 360) on xpath=//button[normalize-space()='Click Me']
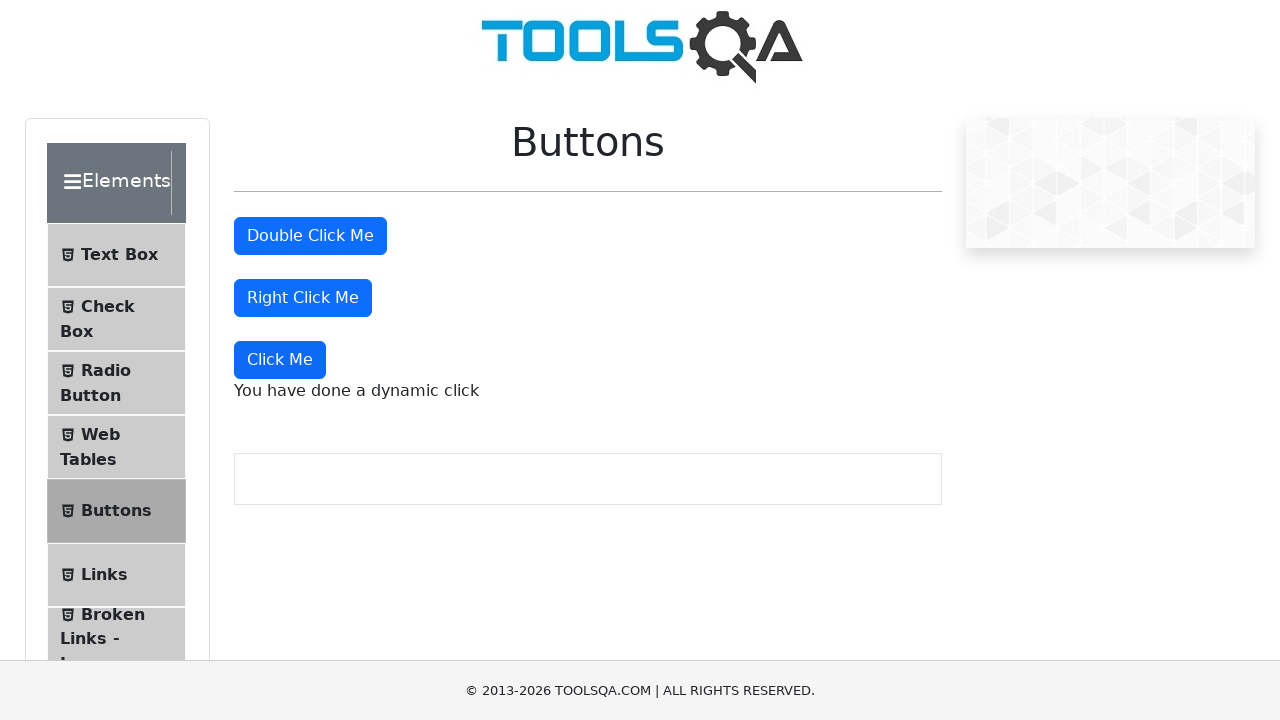

Dynamic click message appeared and was verified
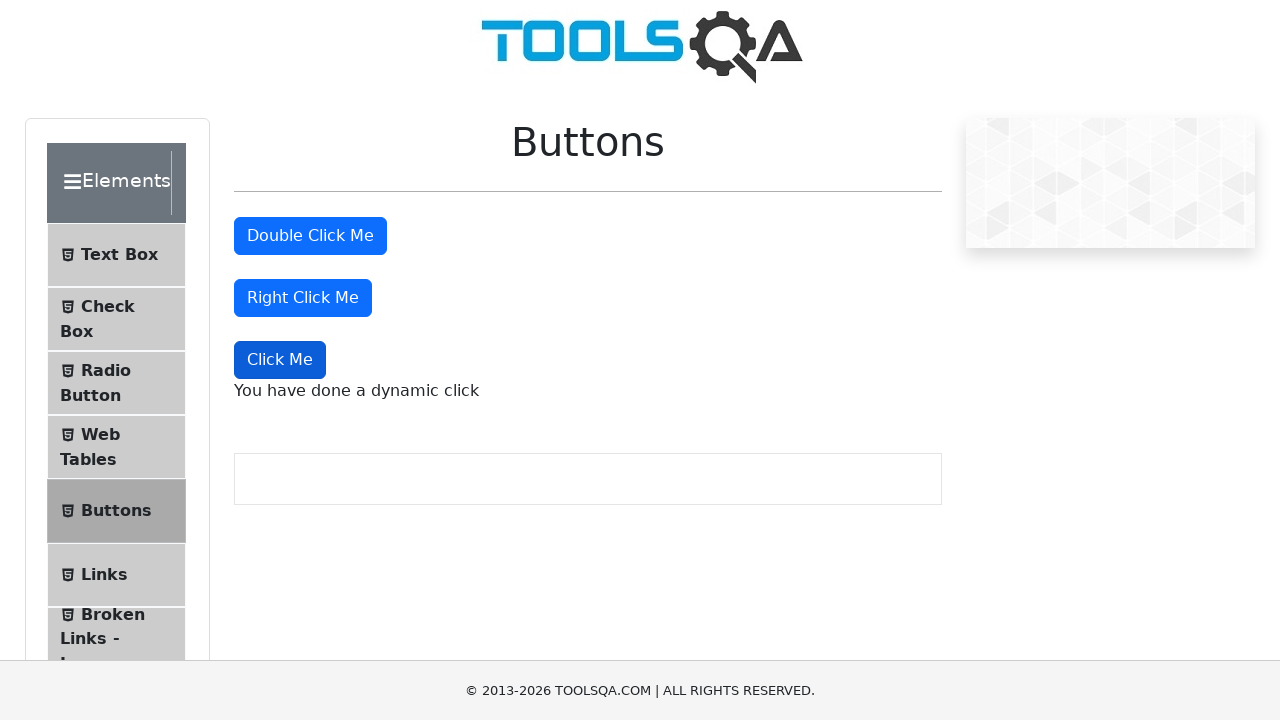

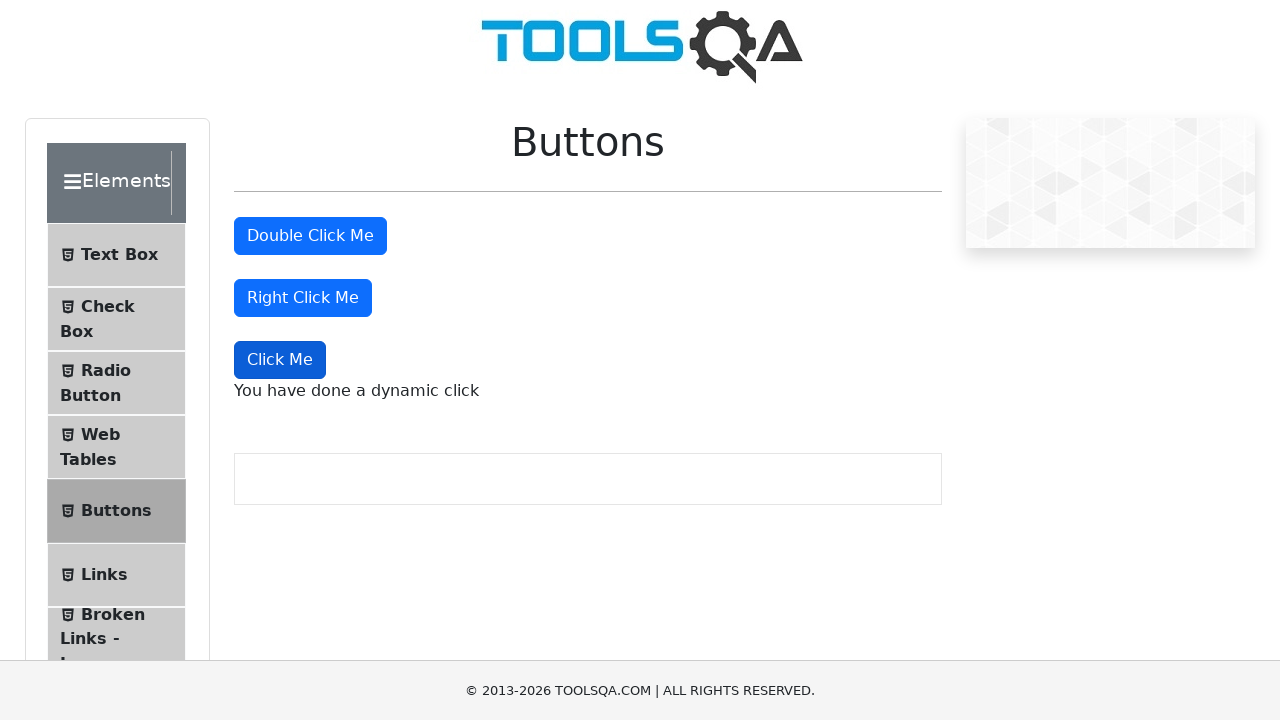